Tests a simple form submission by filling in first name, last name, city, and country fields, then clicking the submit button.

Starting URL: http://suninjuly.github.io/simple_form_find_task.html

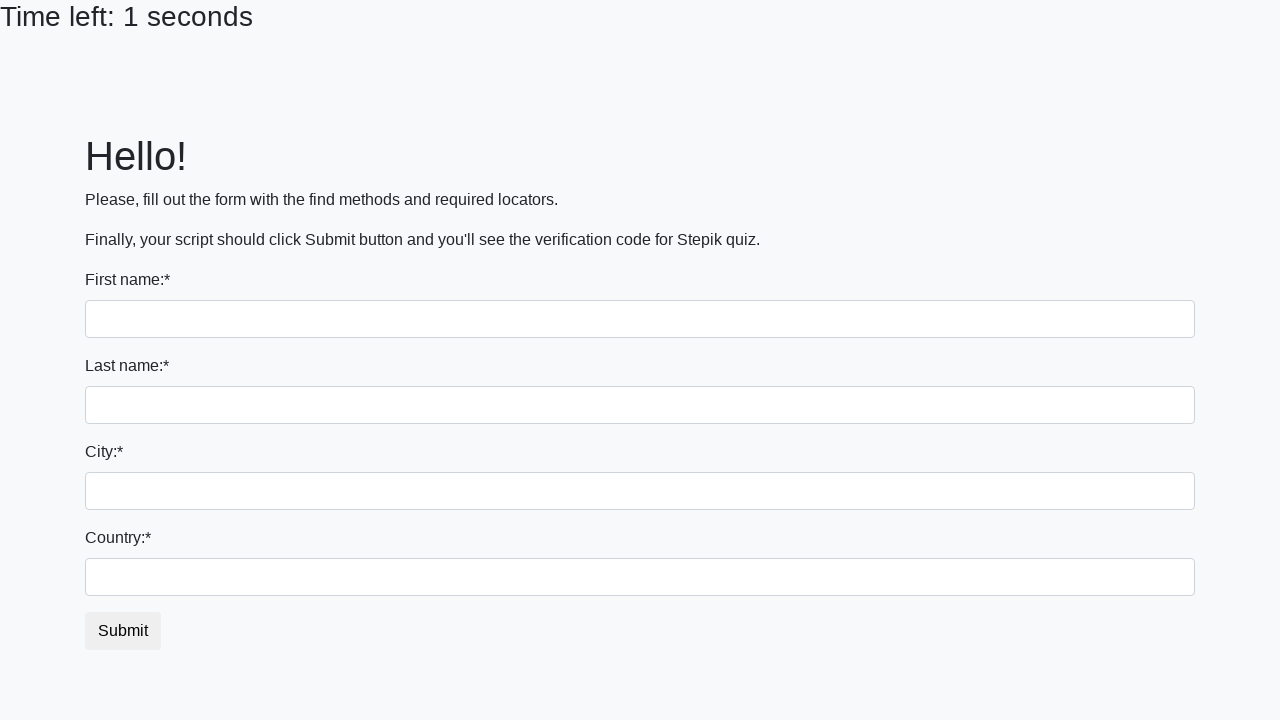

Filled first name field with 'Ivan' on input[name='first_name']
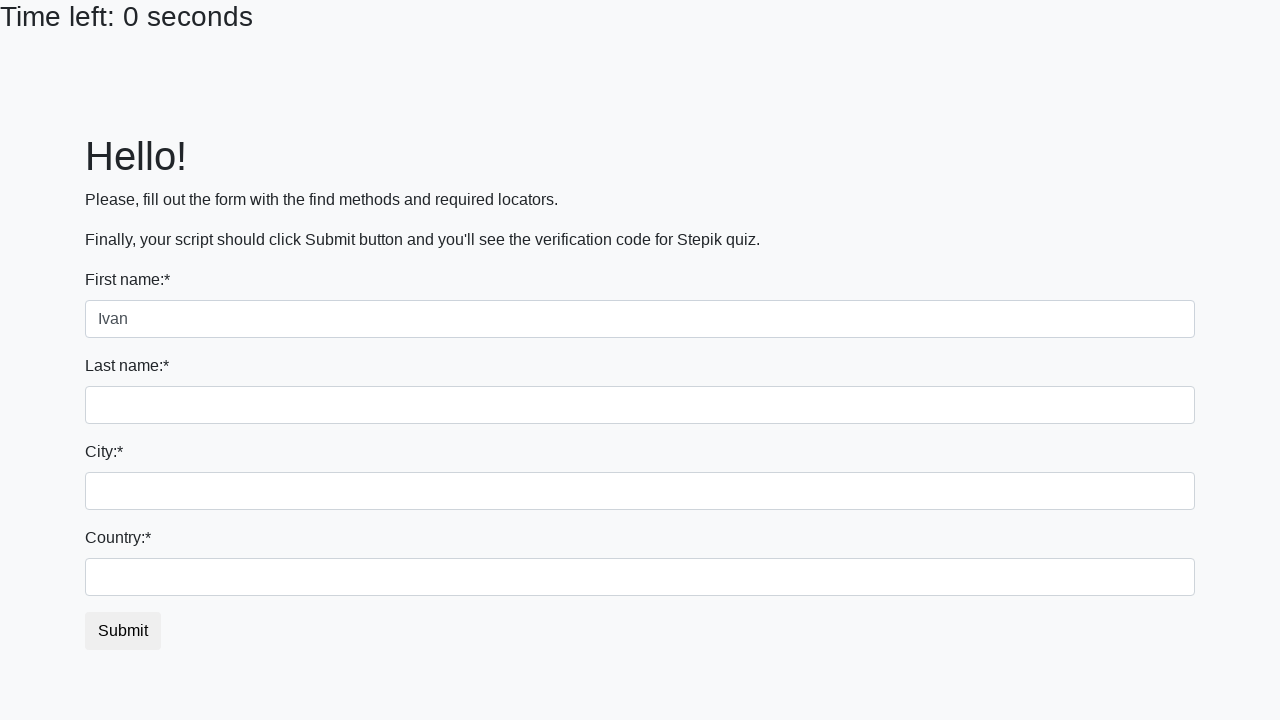

Filled last name field with 'Petrov' on input[name='last_name']
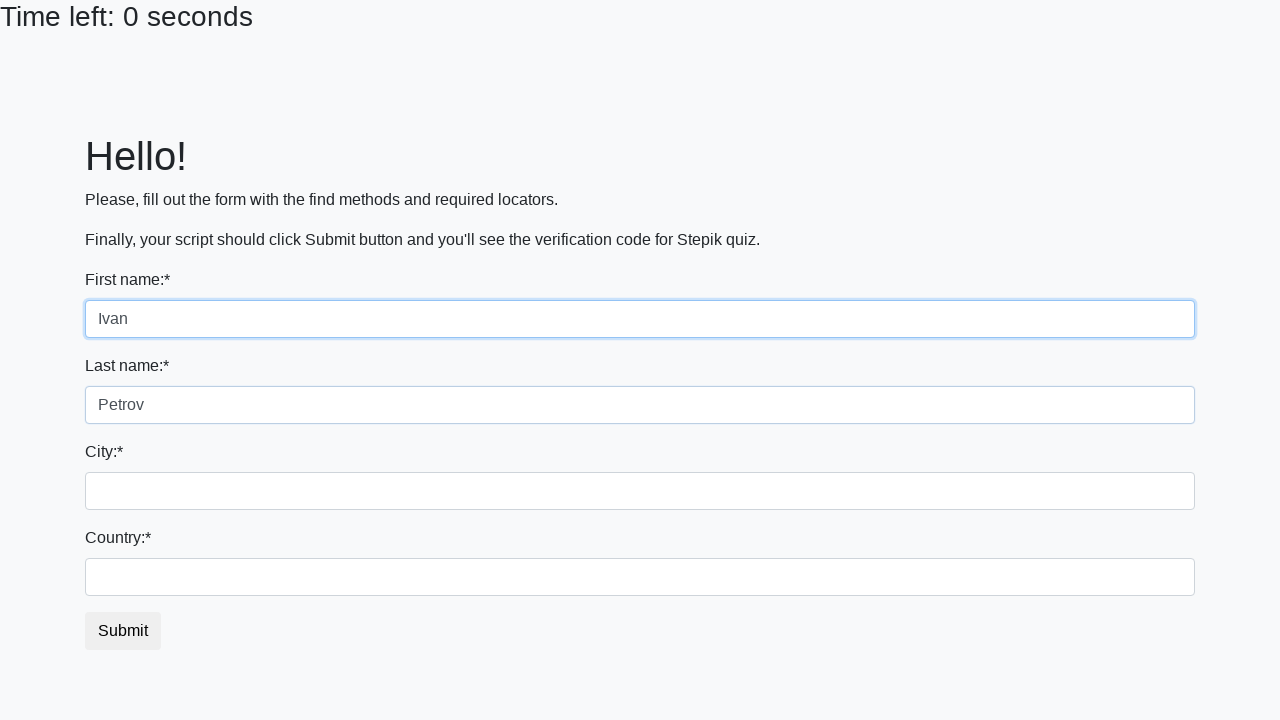

Filled city field with 'Smolensk' on .form-control.city
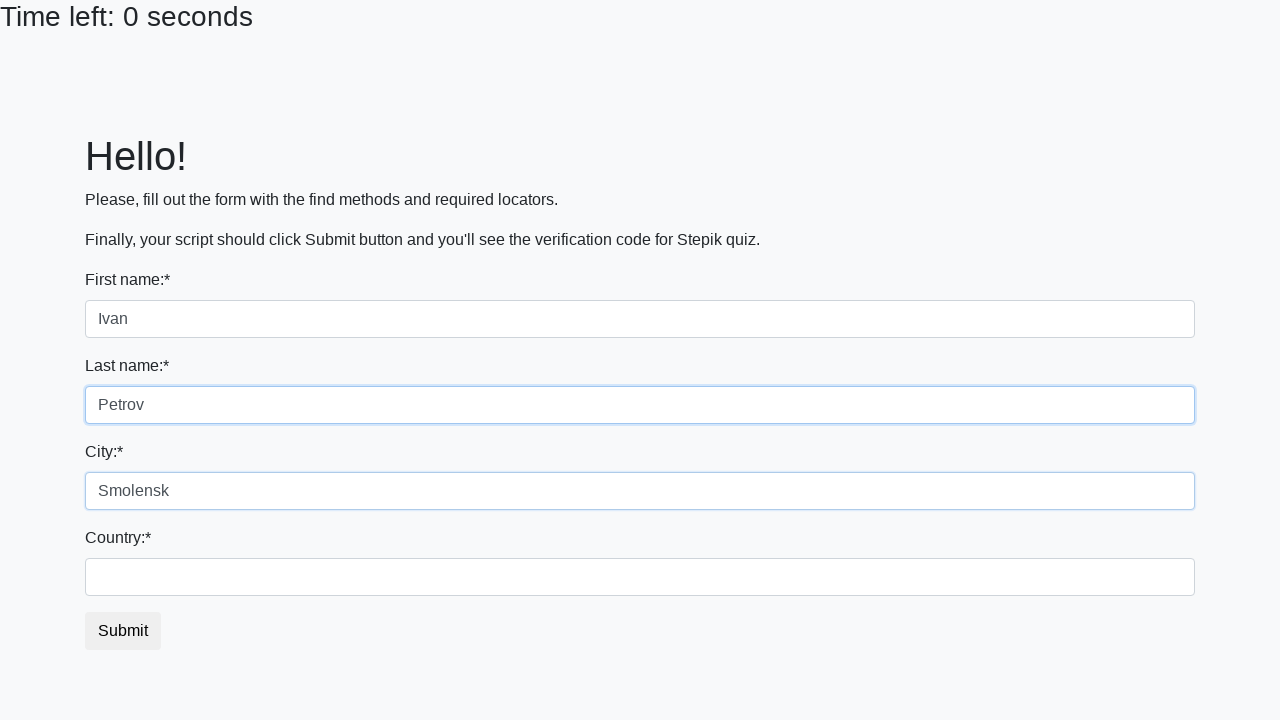

Filled country field with 'Russia' on #country
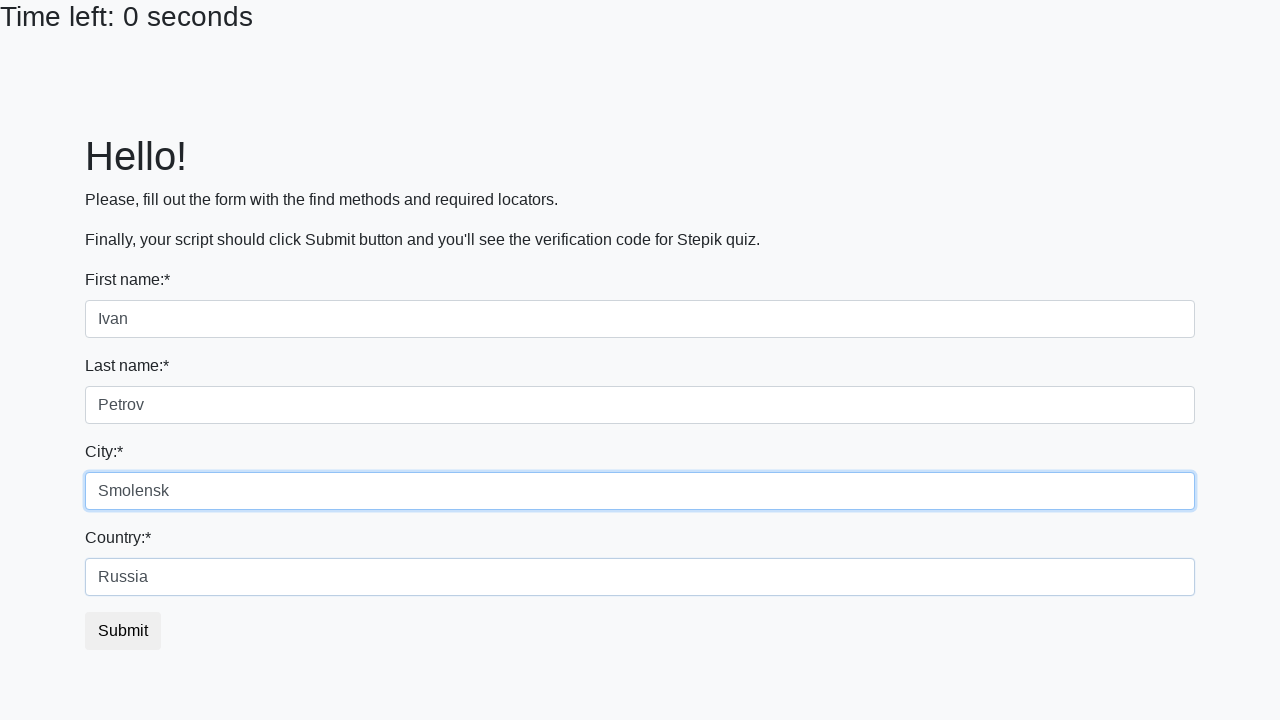

Clicked submit button at (123, 631) on button.btn
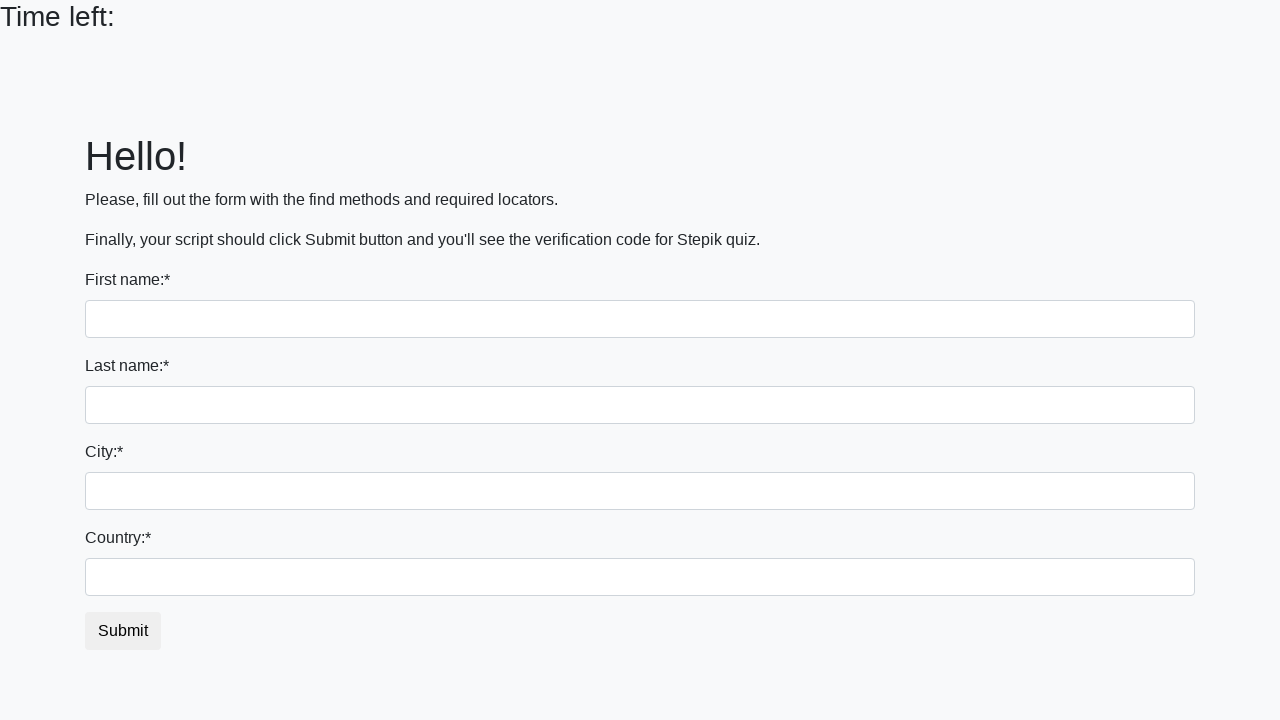

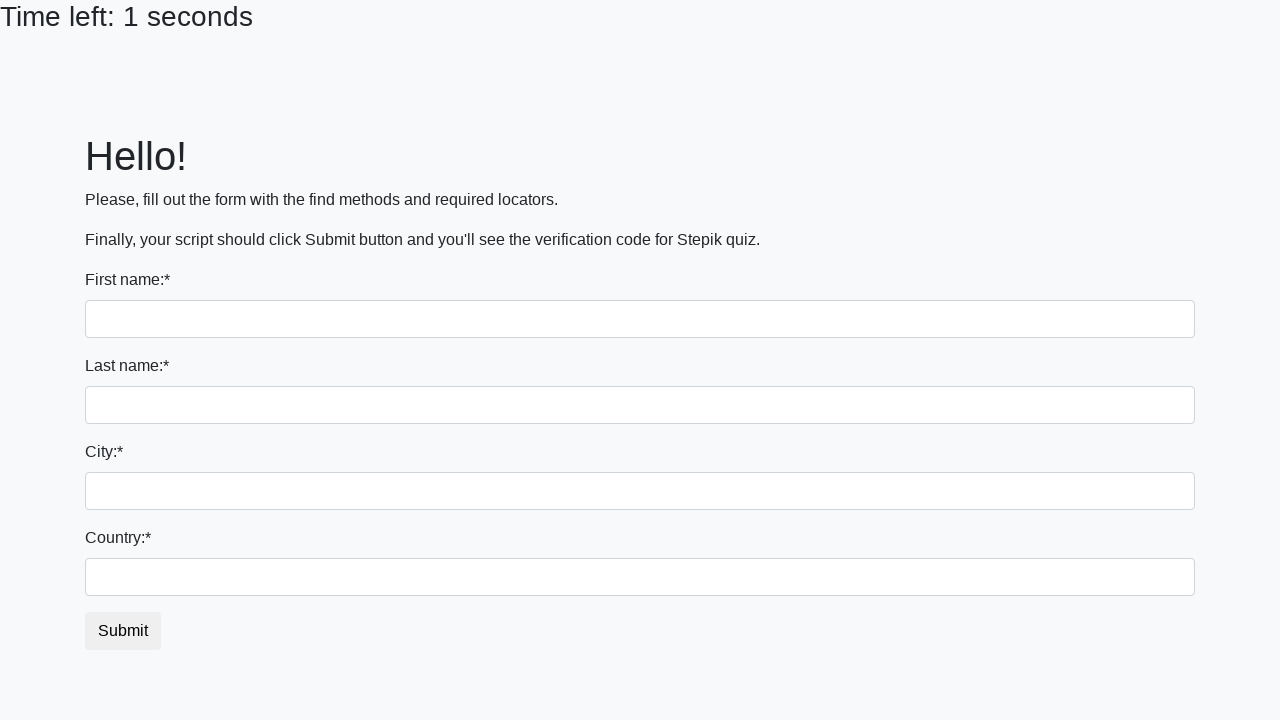